Tests keyboard events on a text box form by filling in user details, then copying the current address using keyboard shortcuts (Ctrl+A, Ctrl+C) and pasting it into the permanent address field (Ctrl+V) after tabbing to it.

Starting URL: https://demoqa.com/text-box

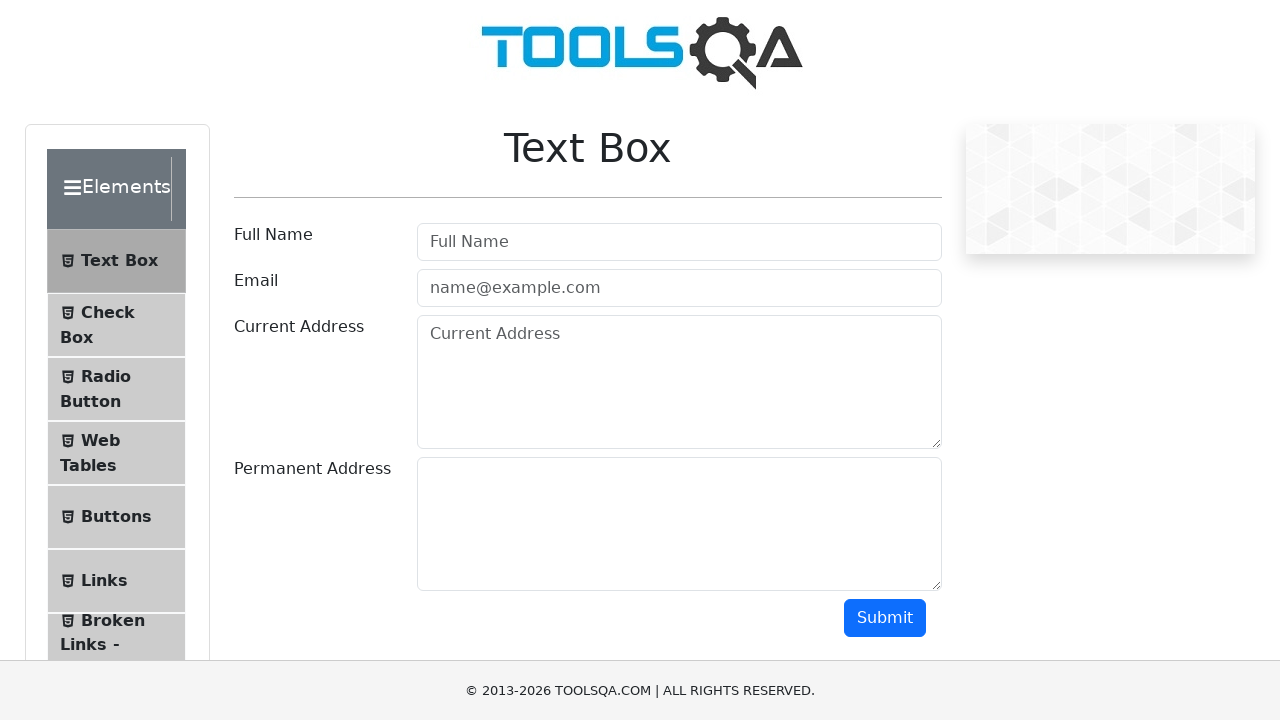

Filled Full Name field with 'Mr.Peter Haynes' on #userName
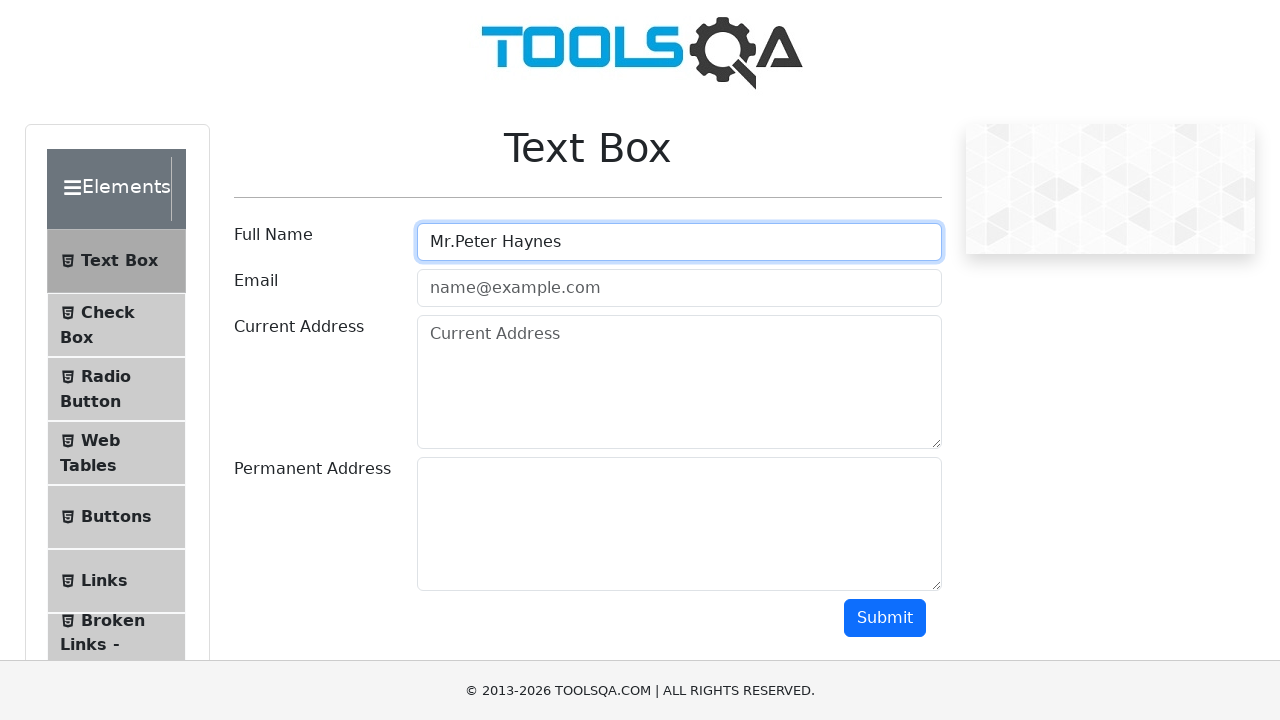

Filled Email field with 'PeterHaynes@toolsqa.com' on #userEmail
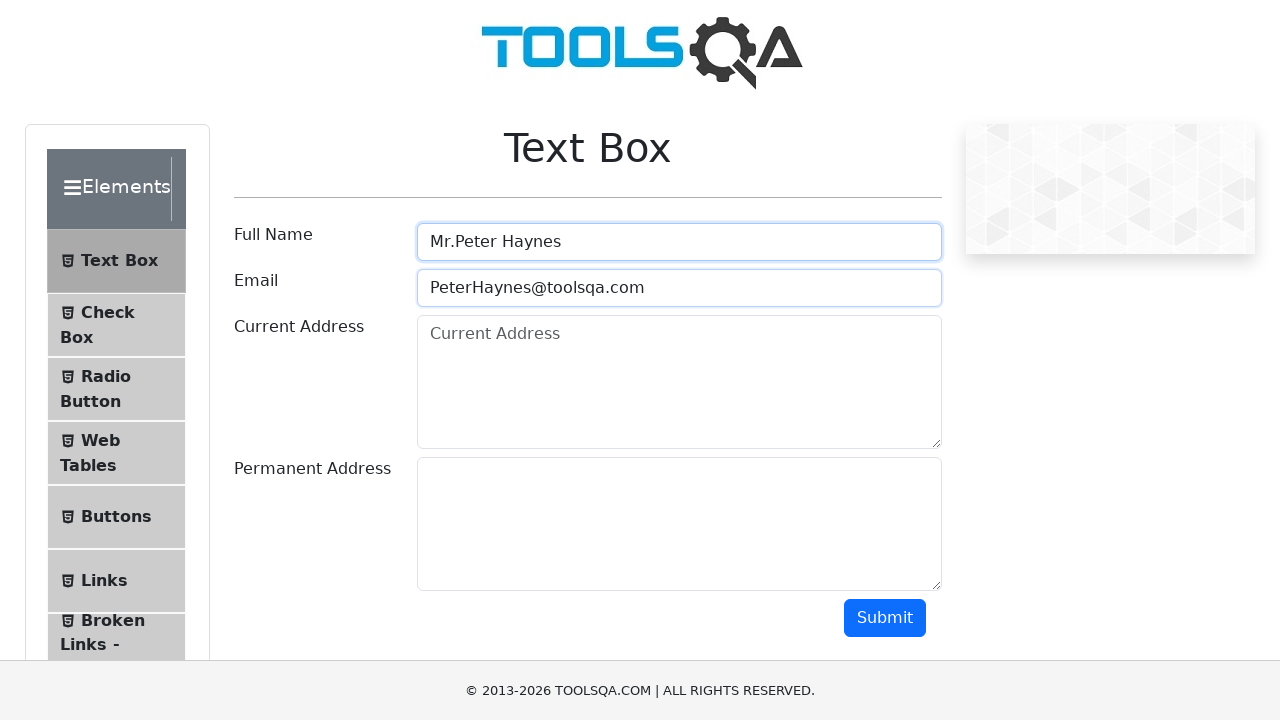

Filled Current Address field with '43 School Lane London EC71 9GO' on #currentAddress
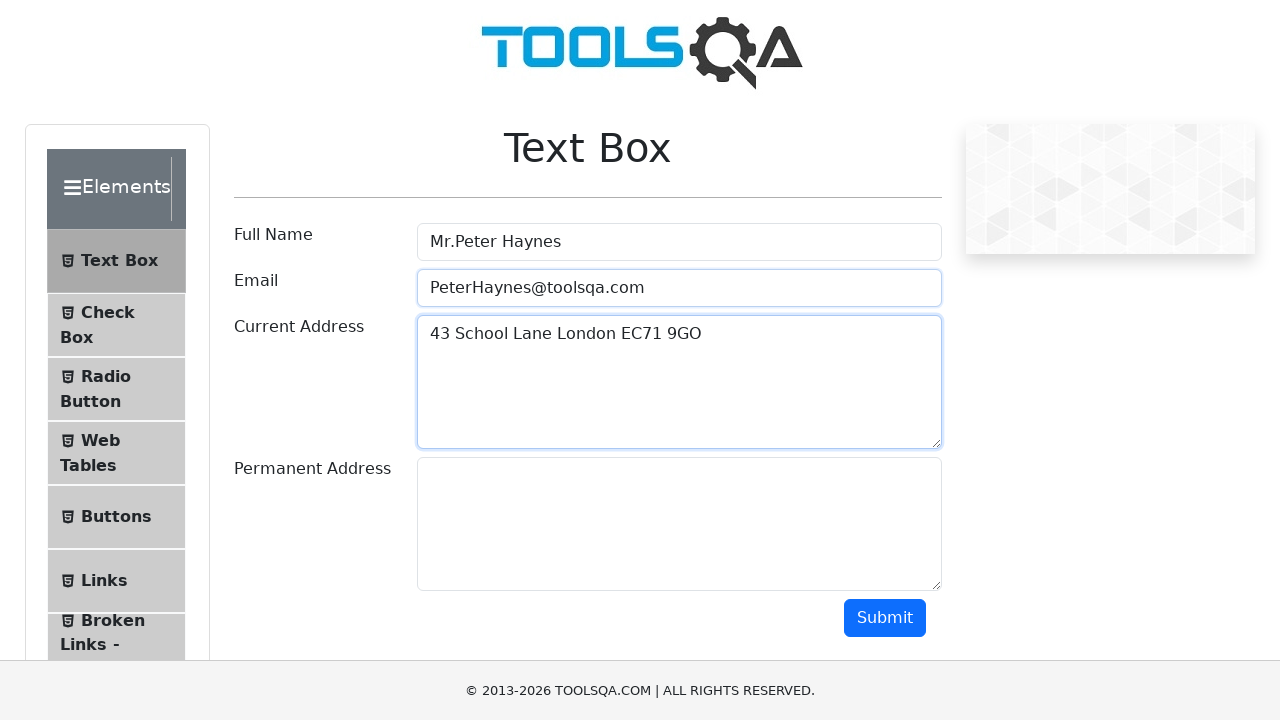

Clicked on Current Address field to focus it at (679, 382) on #currentAddress
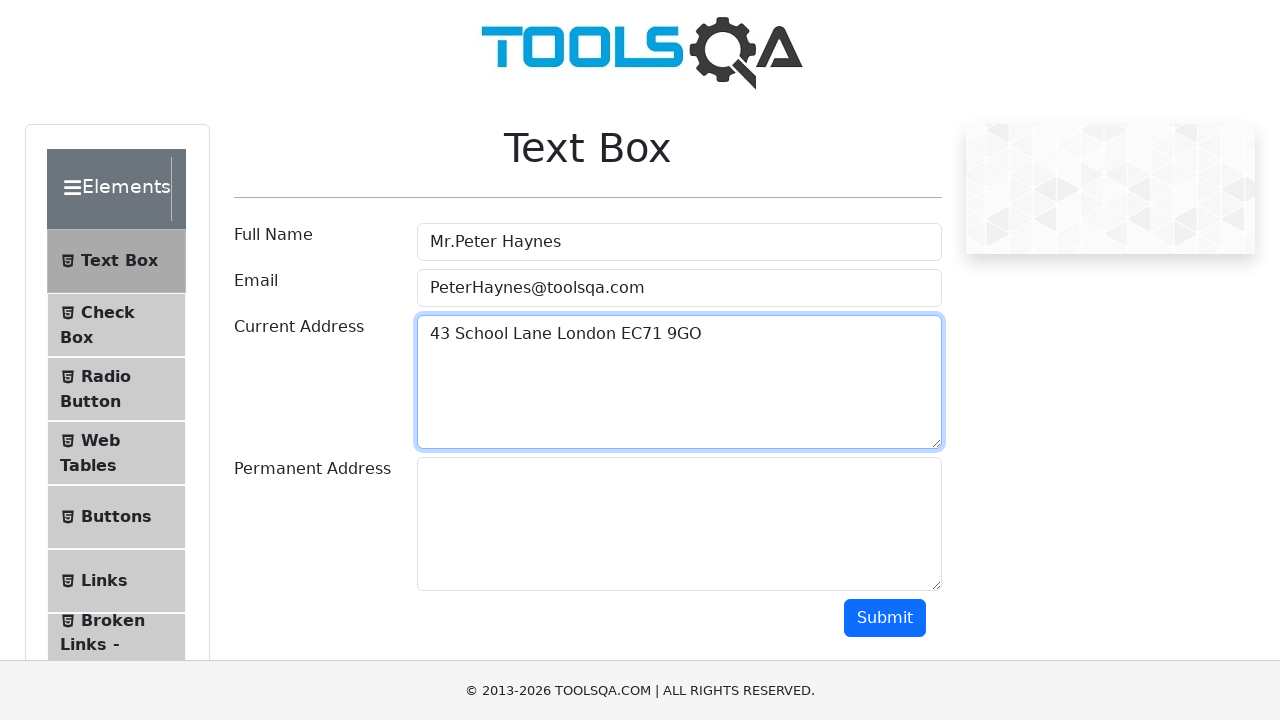

Pressed Ctrl+A to select all text in Current Address field
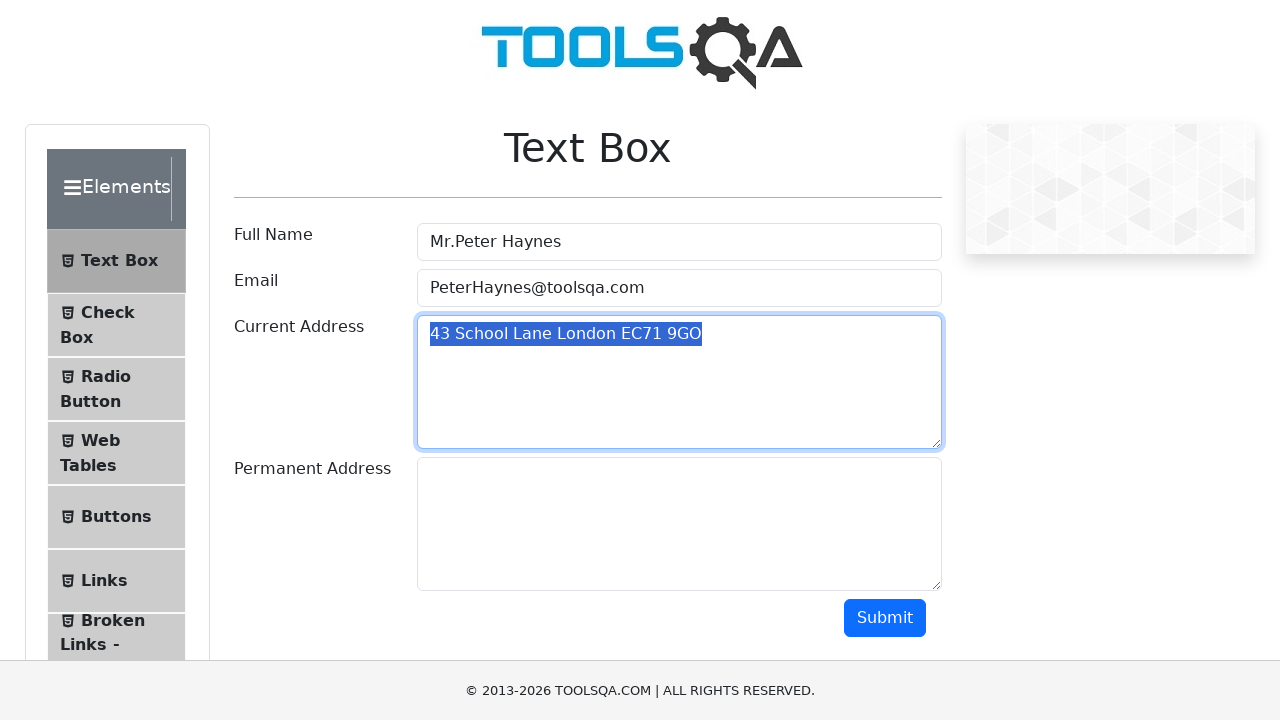

Pressed Ctrl+C to copy Current Address text
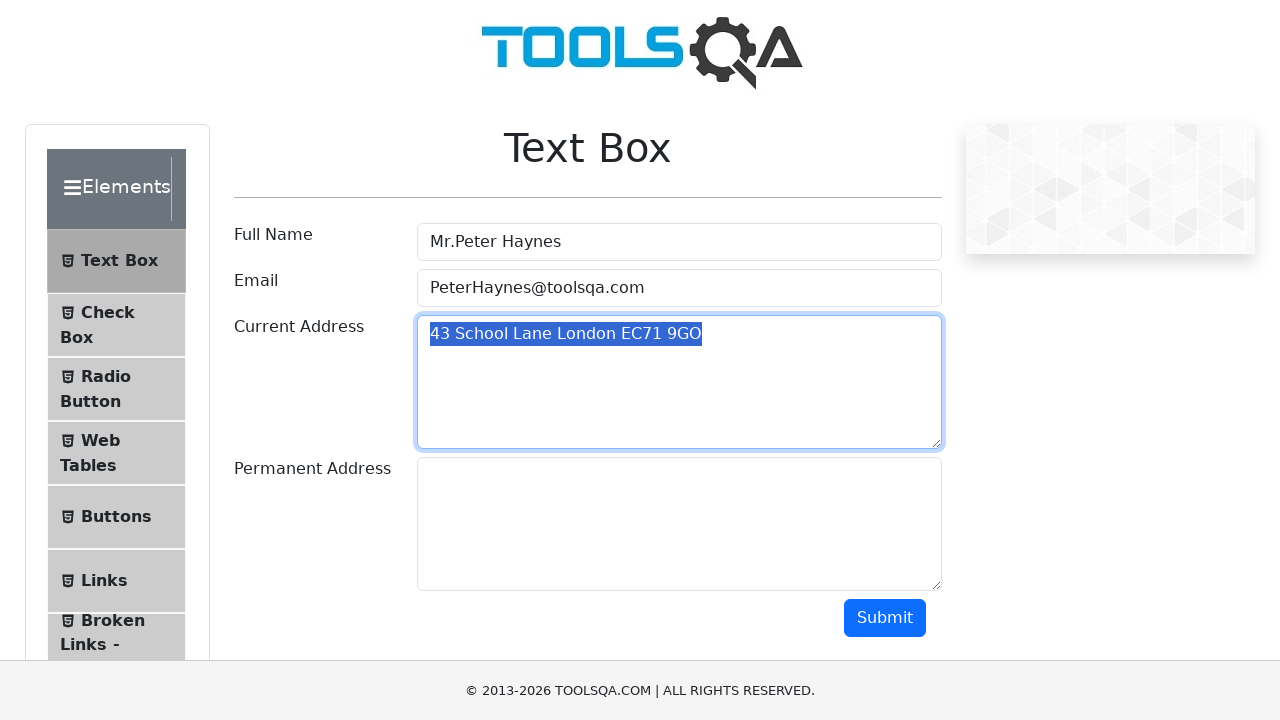

Pressed Tab to move focus to Permanent Address field
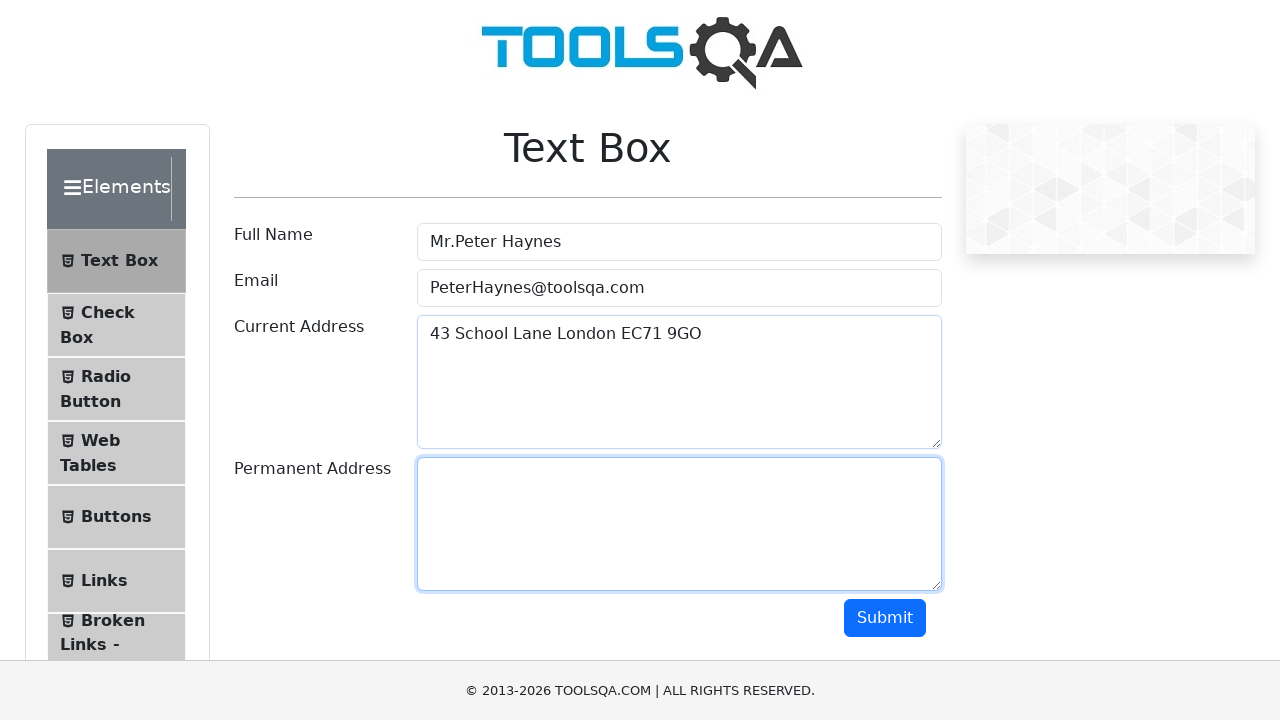

Pressed Ctrl+V to paste Current Address into Permanent Address field
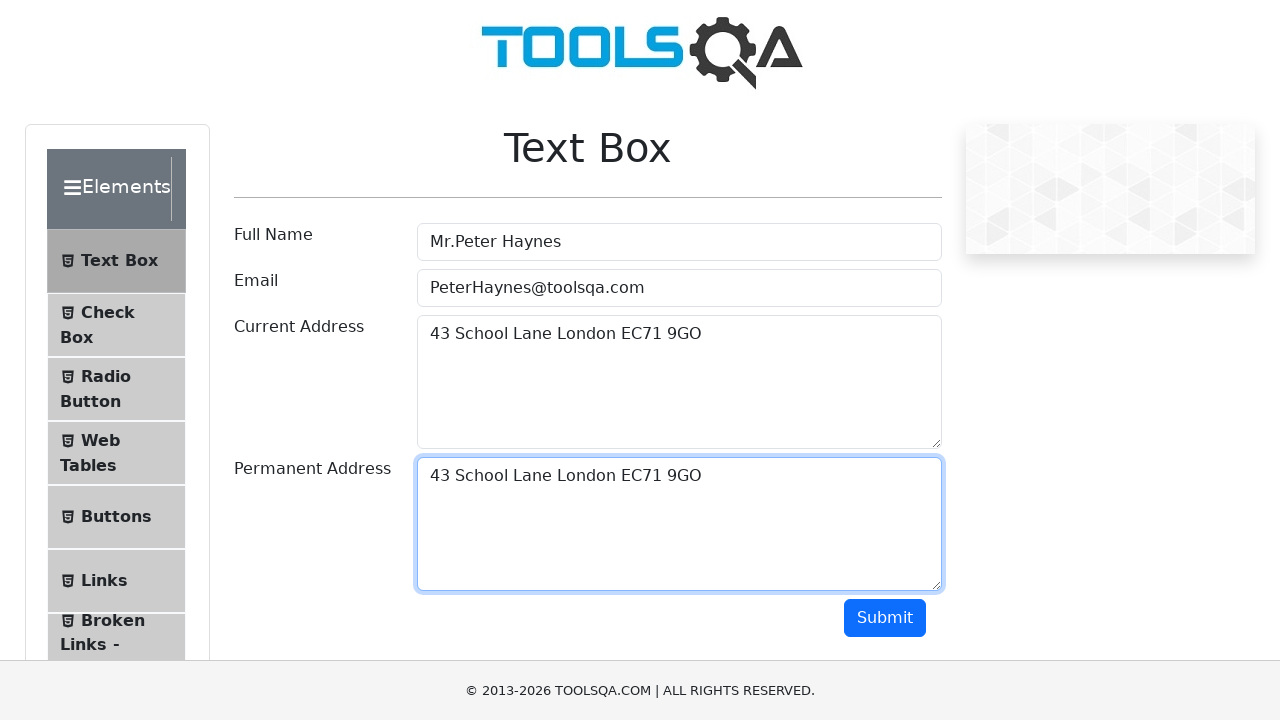

Retrieved Current Address field value
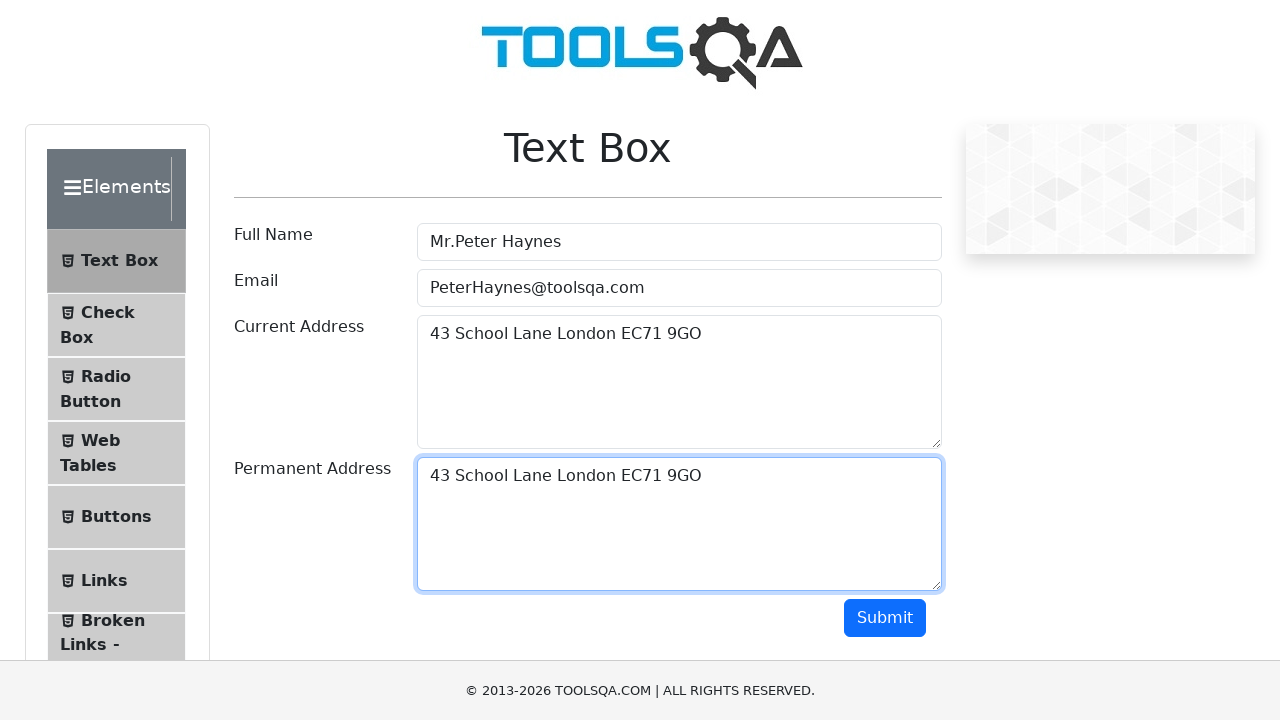

Retrieved Permanent Address field value
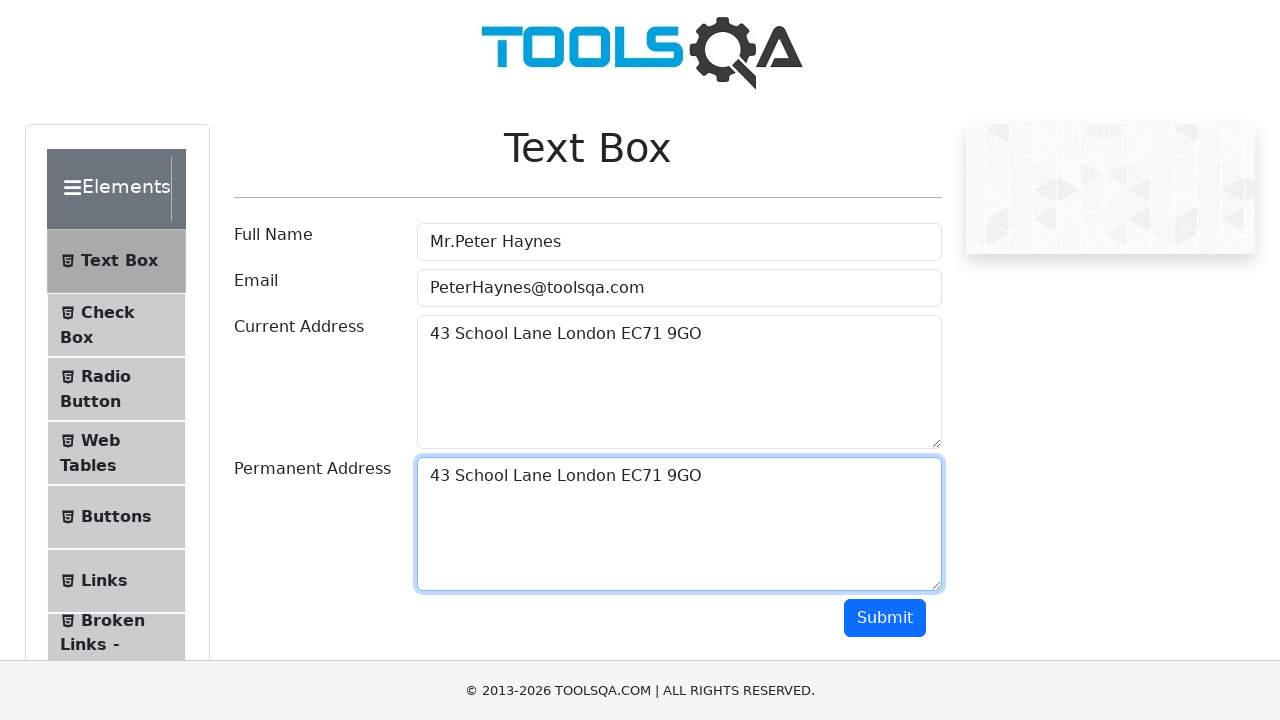

Verified that Current Address and Permanent Address values match
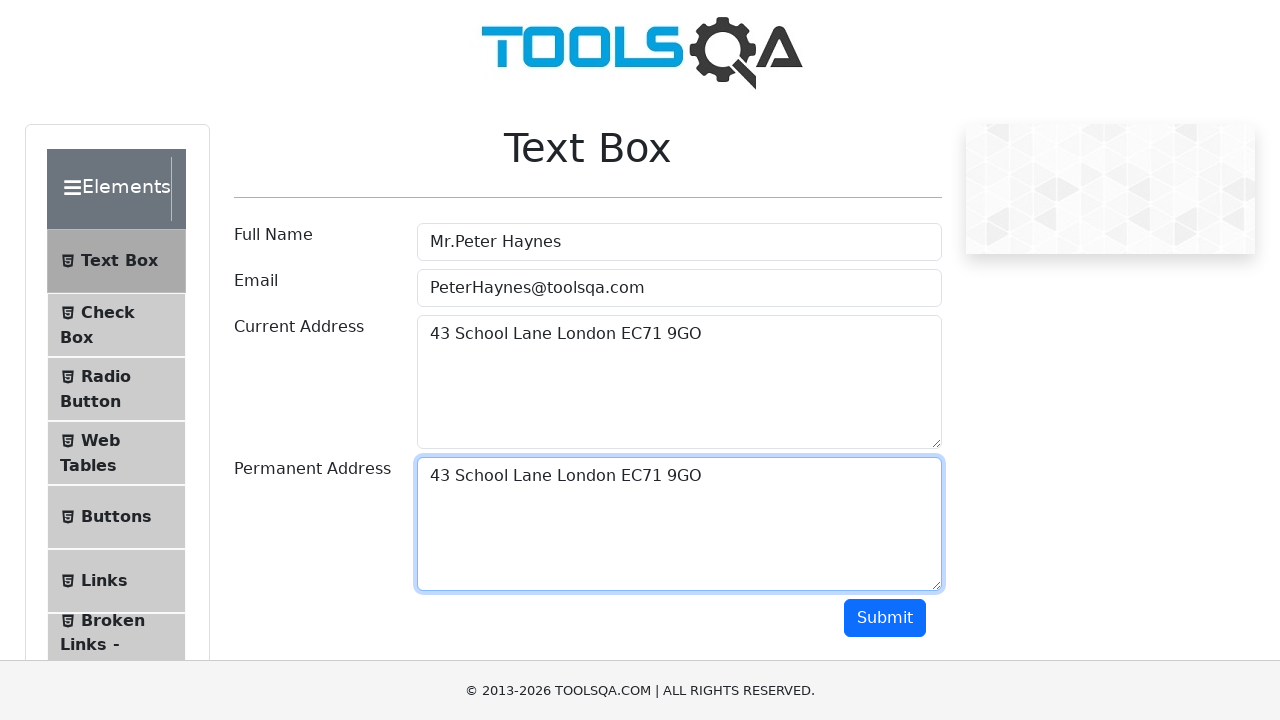

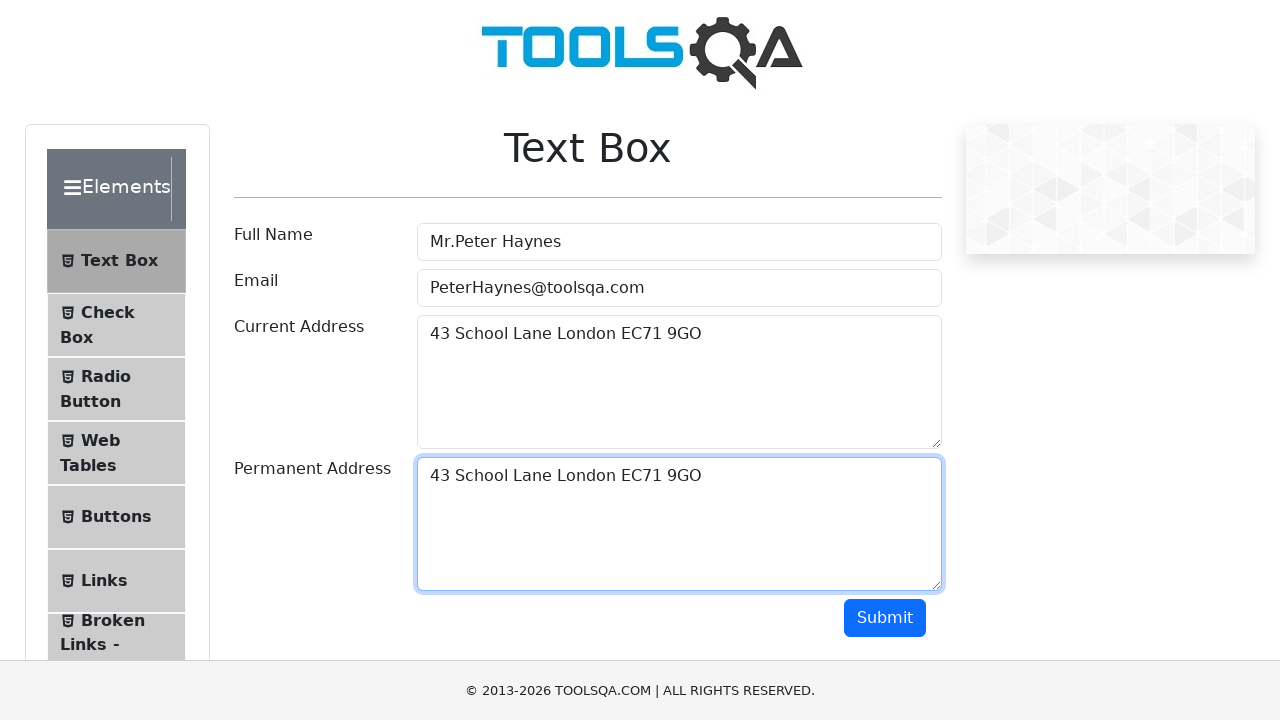